Tests resizable element by clicking and holding the resize handle and dragging to expand the element

Starting URL: https://demoqa.com/resizable

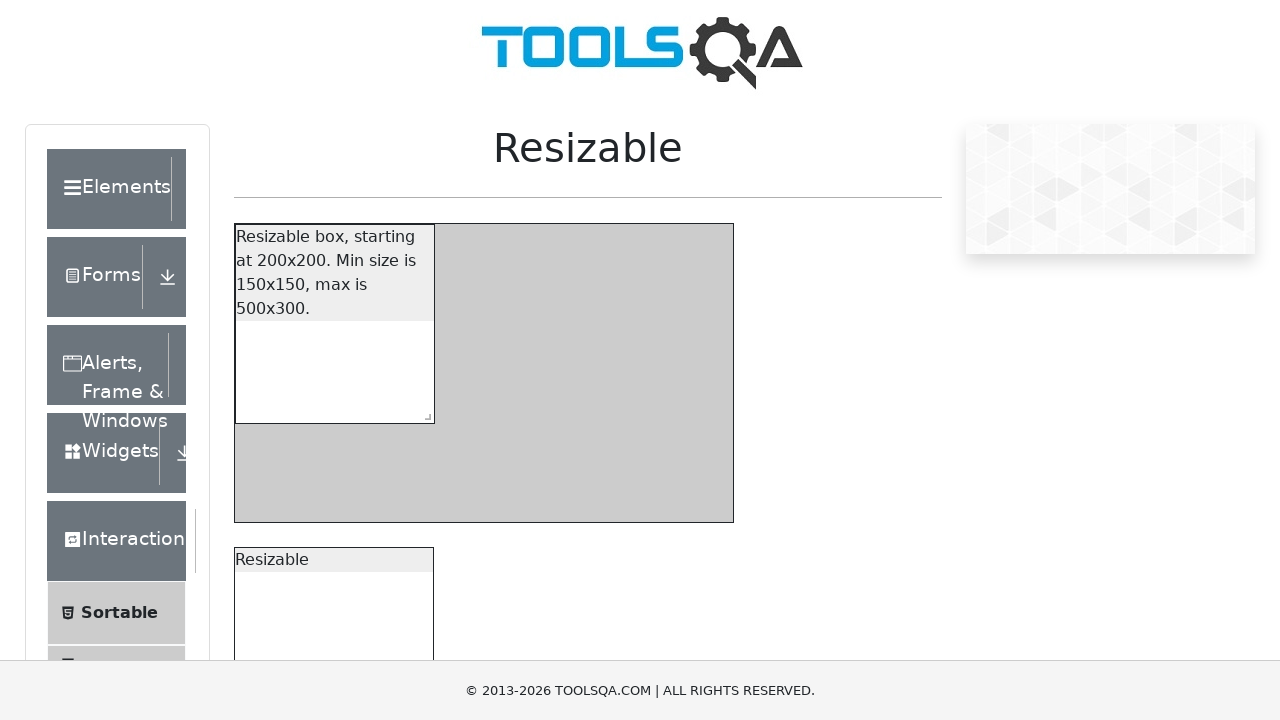

Navigated to resizable demo page
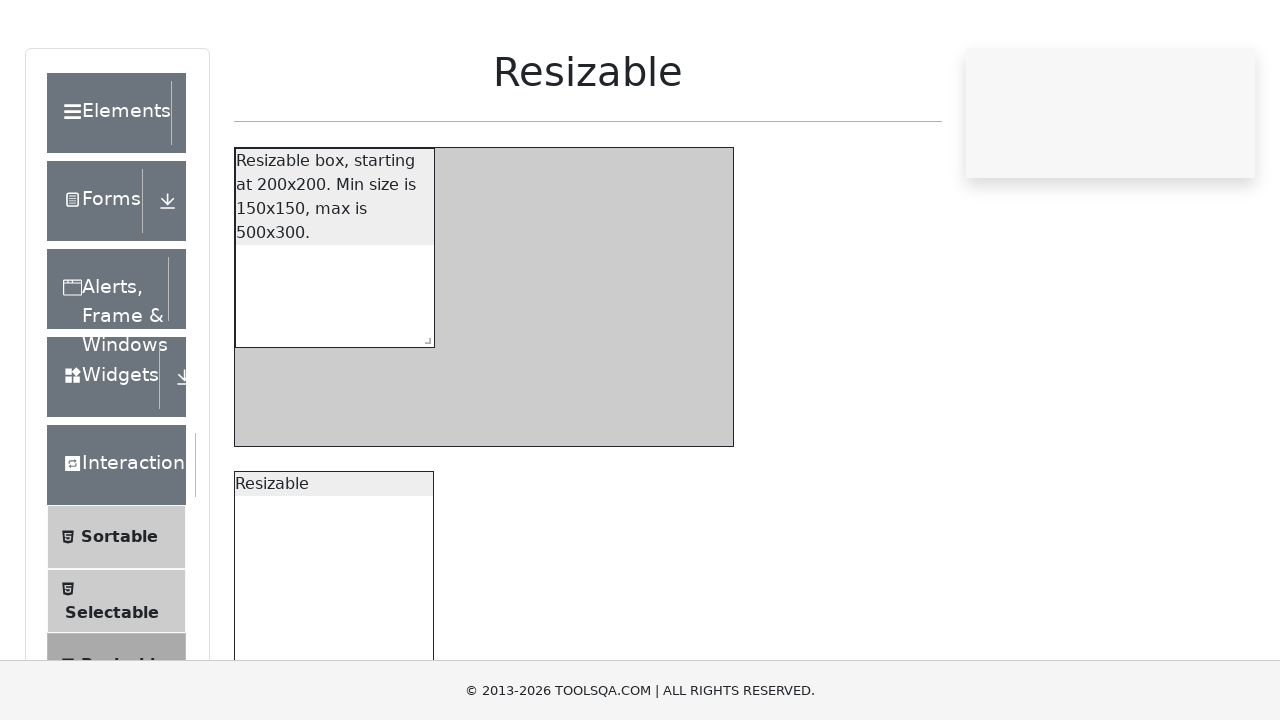

Located the resize handle element
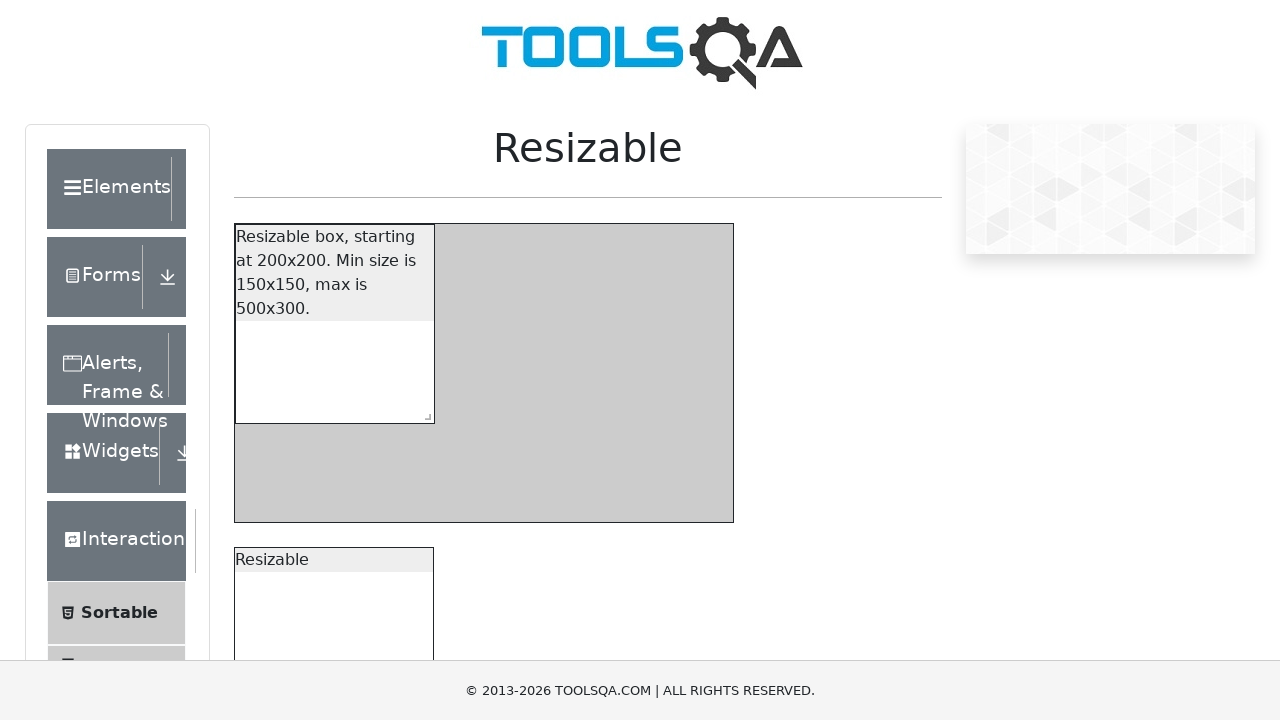

Retrieved bounding box of resize handle
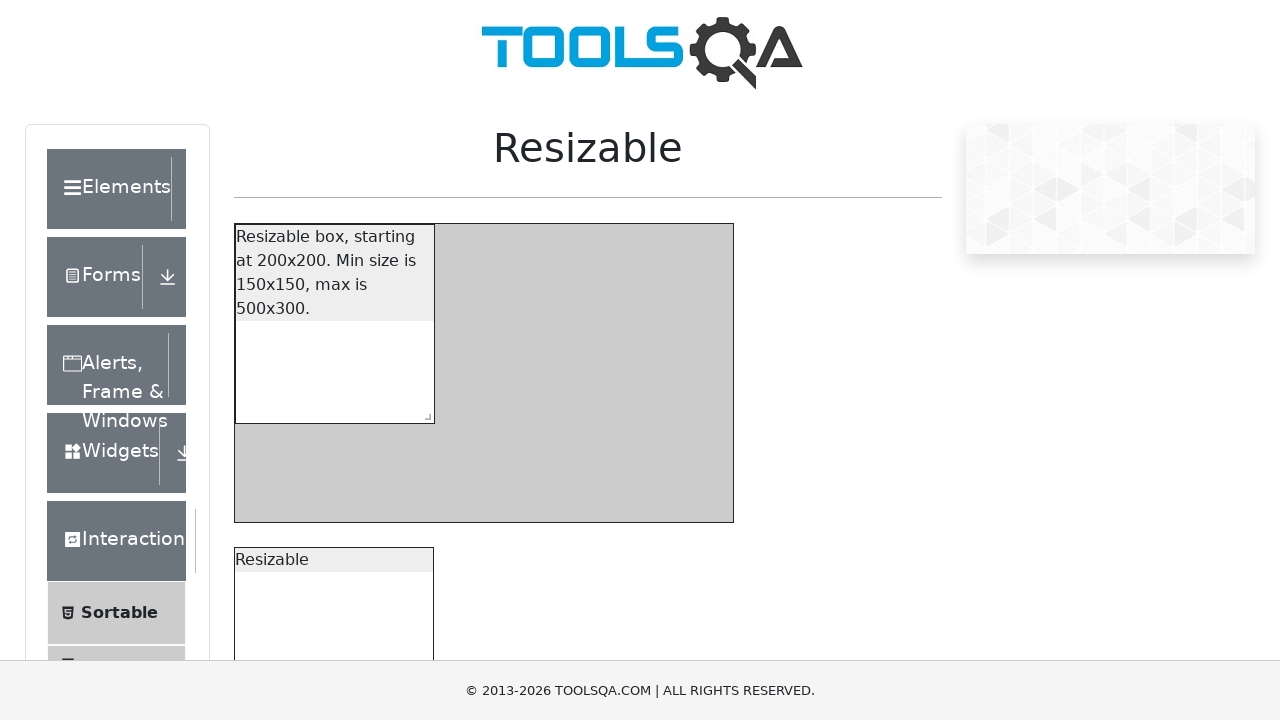

Moved mouse to resize handle center position at (424, 413)
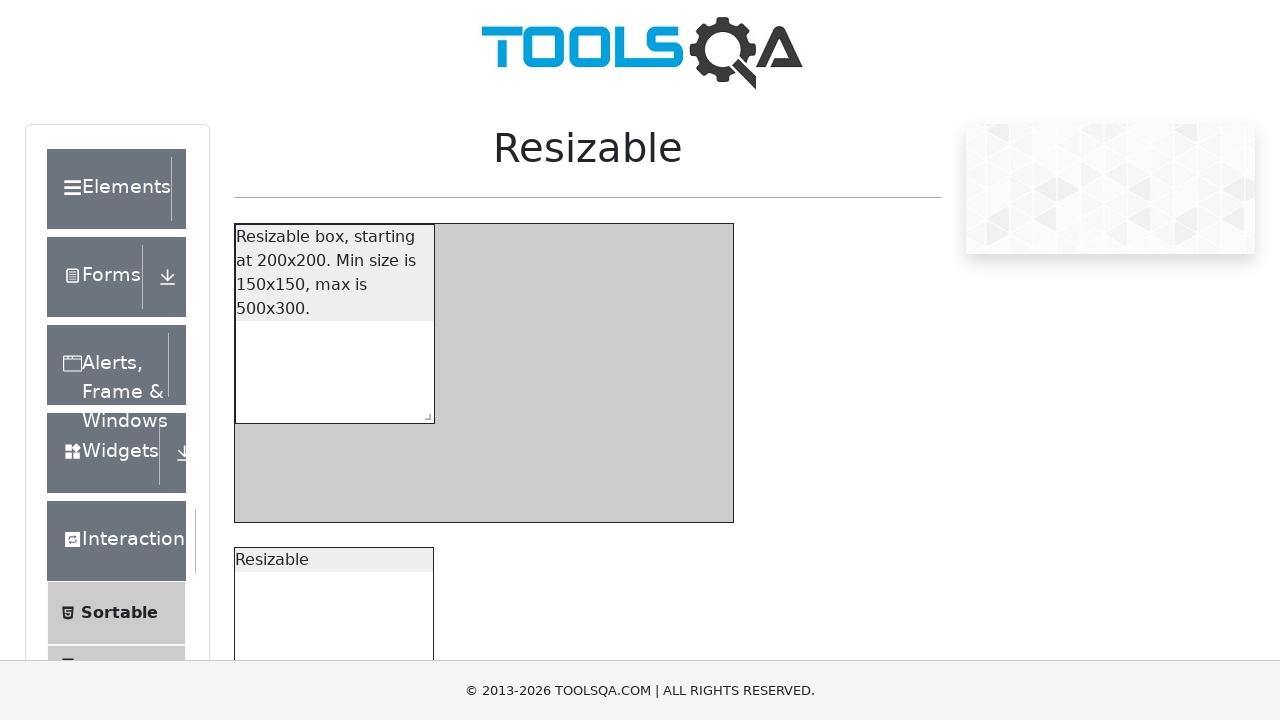

Pressed mouse button down on resize handle at (424, 413)
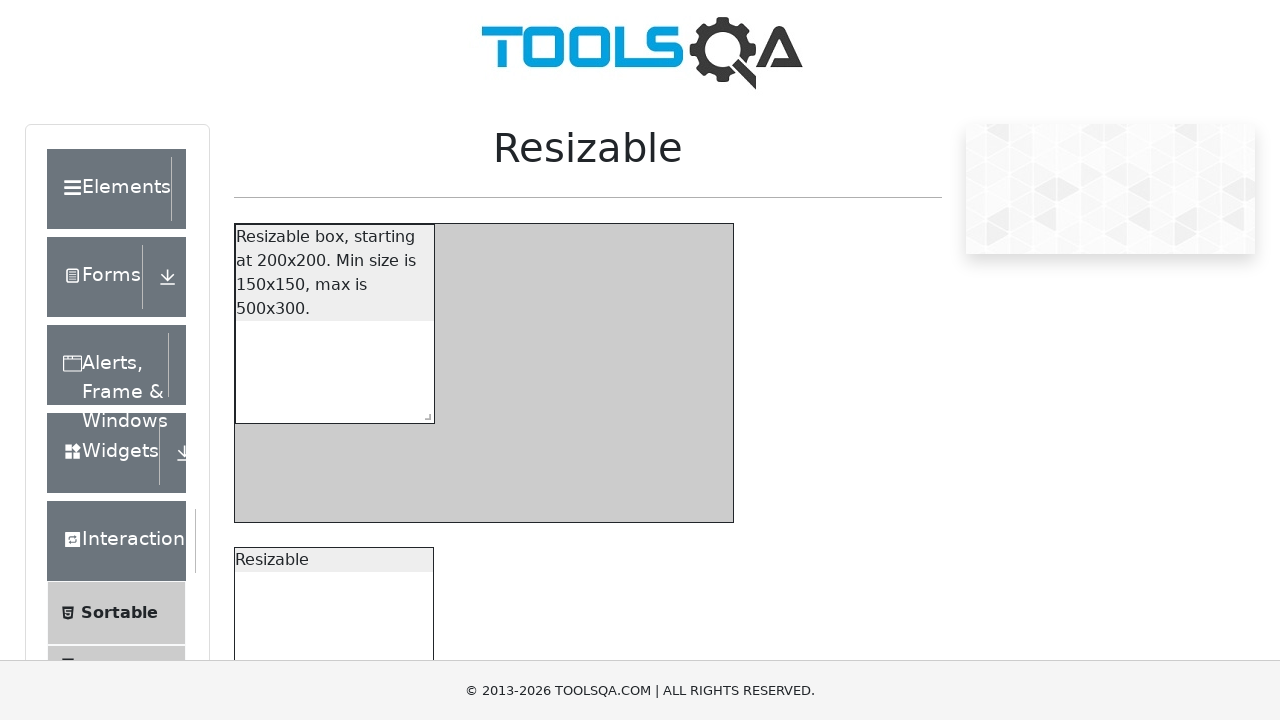

Dragged resize handle 100 pixels right and down at (524, 513)
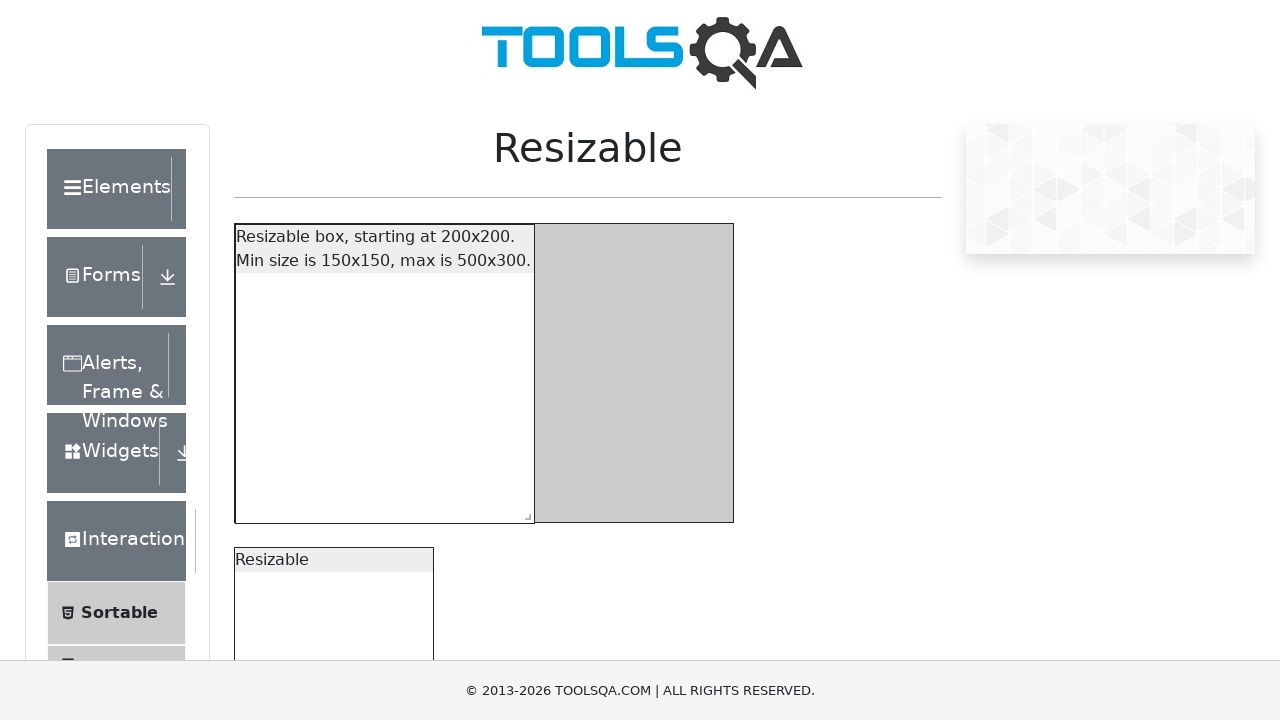

Released mouse button to complete resize operation at (524, 513)
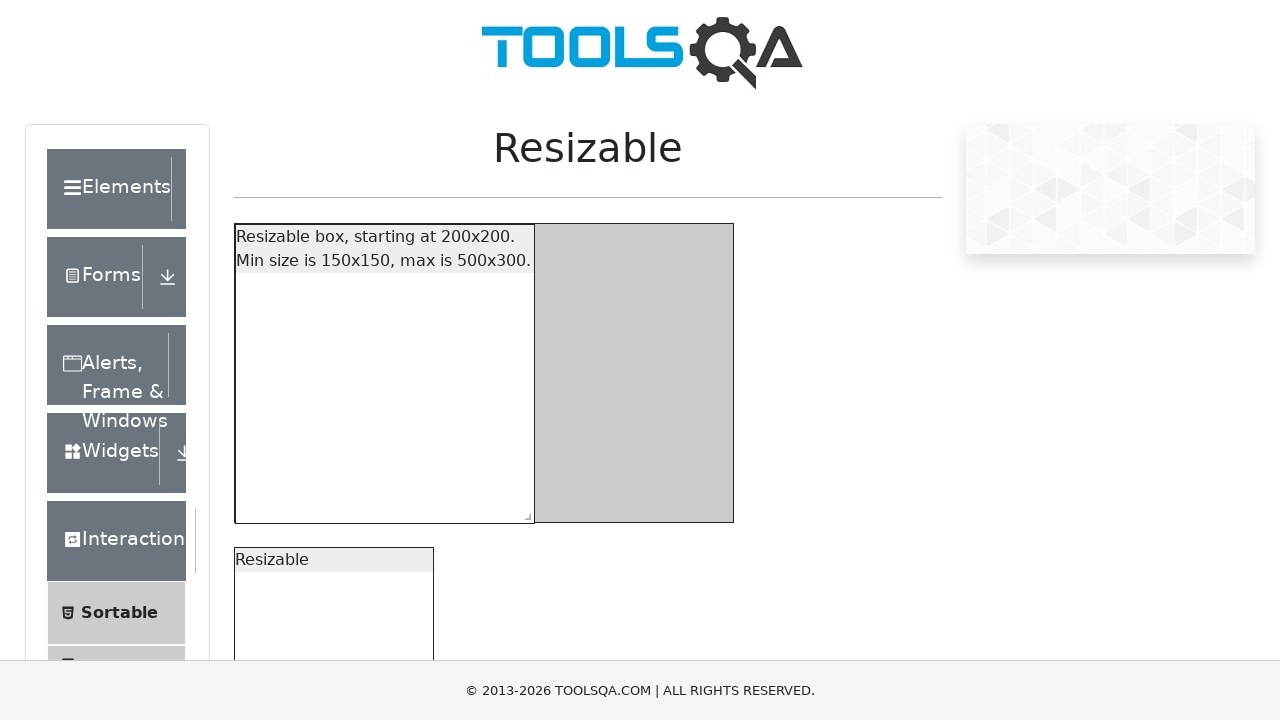

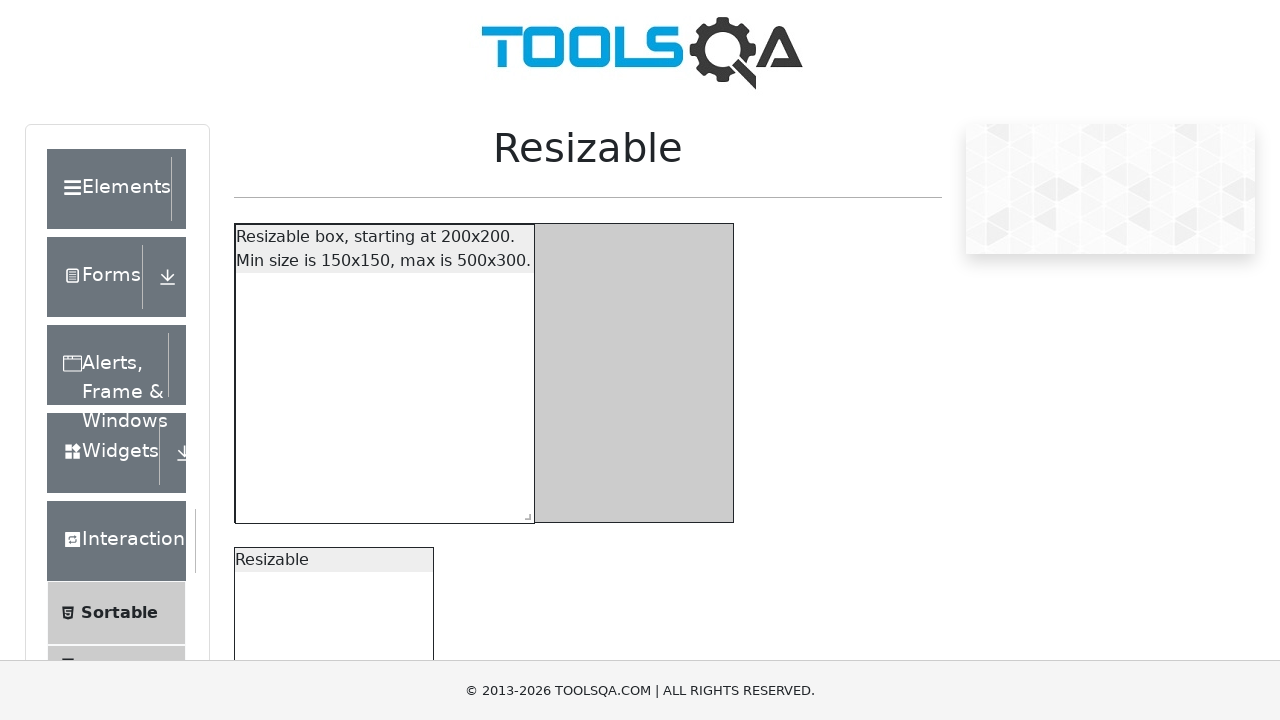